Tests browser window handling by opening a new tab and switching to it to verify the content

Starting URL: https://demoqa.com/browser-windows

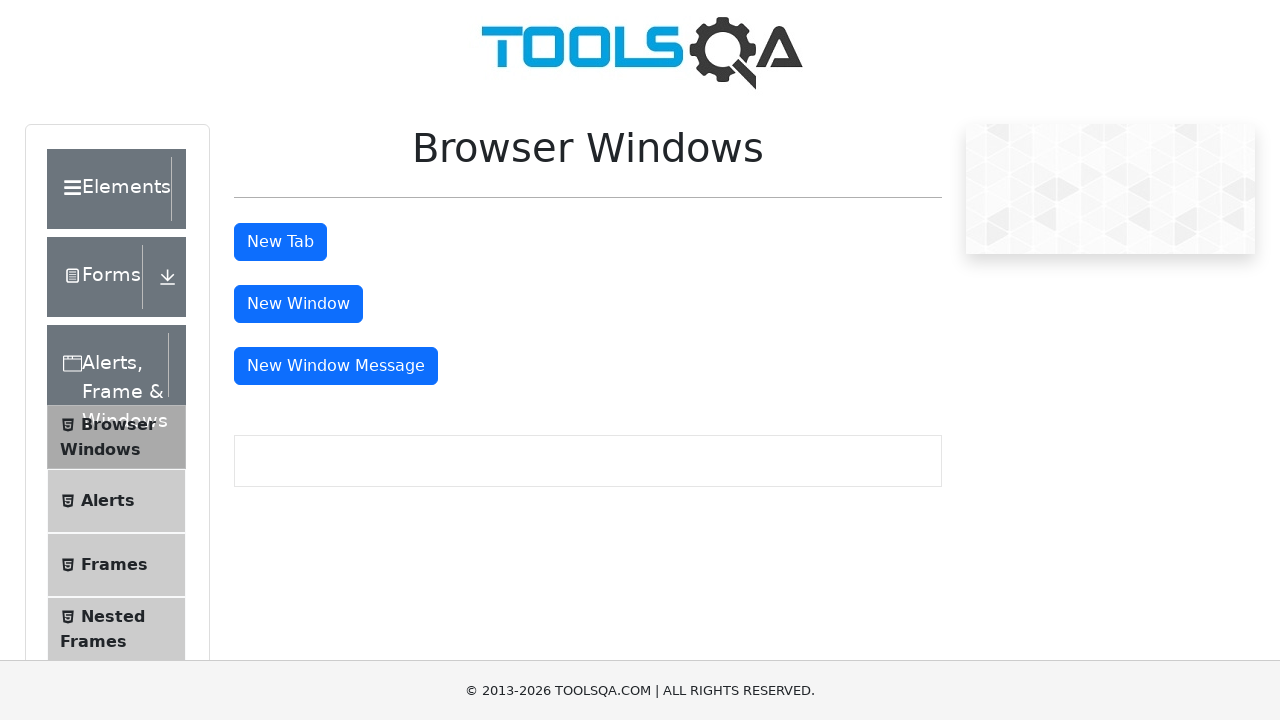

Clicked button to open new tab at (280, 242) on #tabButton
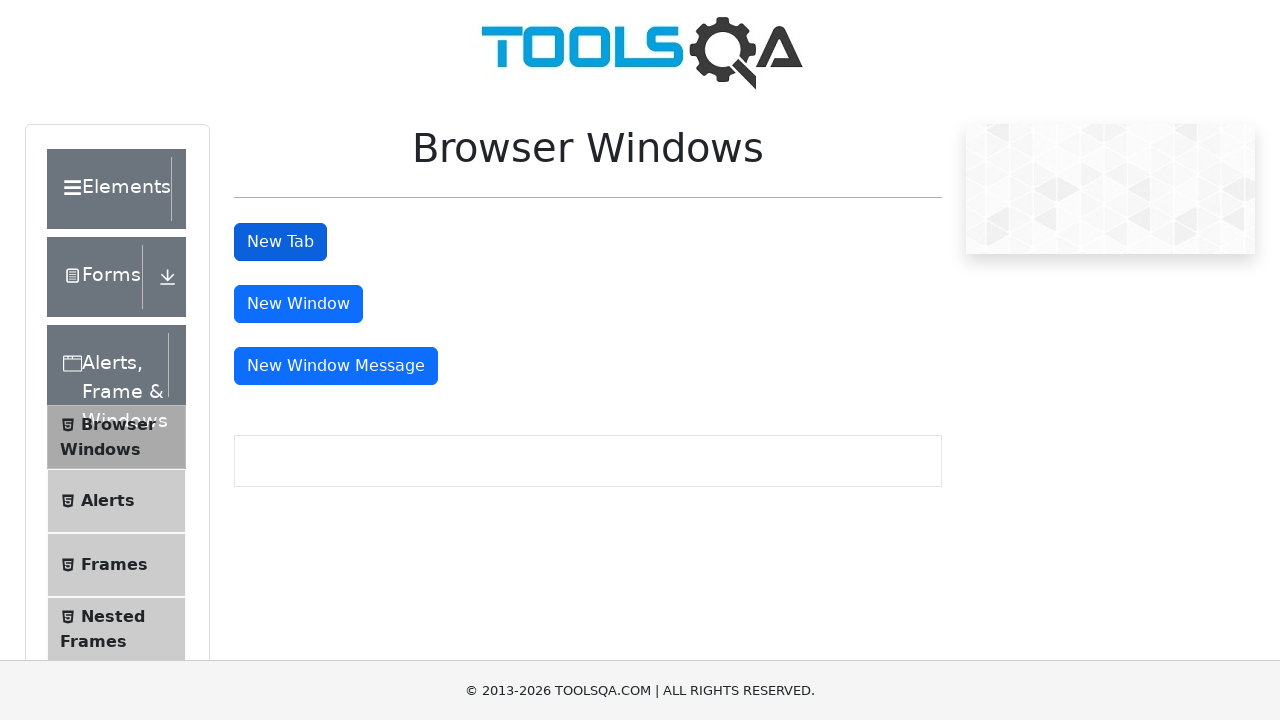

Waited for new tab to open
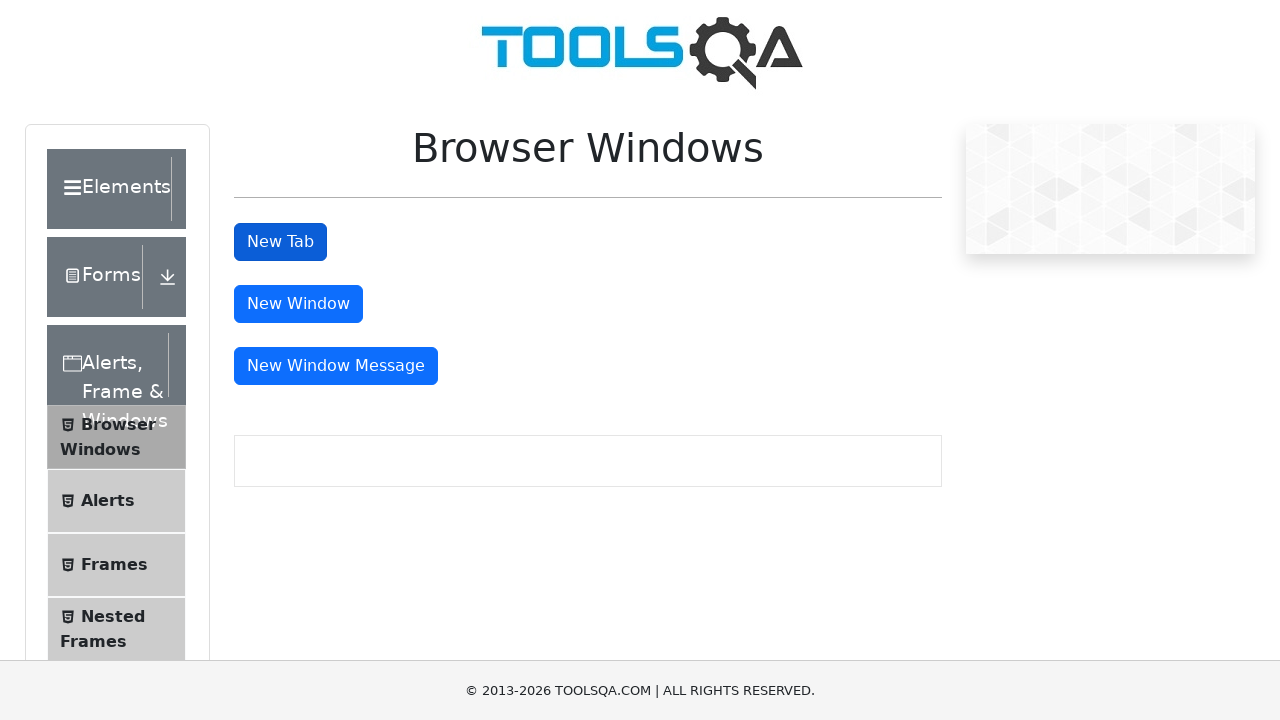

Retrieved all open pages/tabs from context
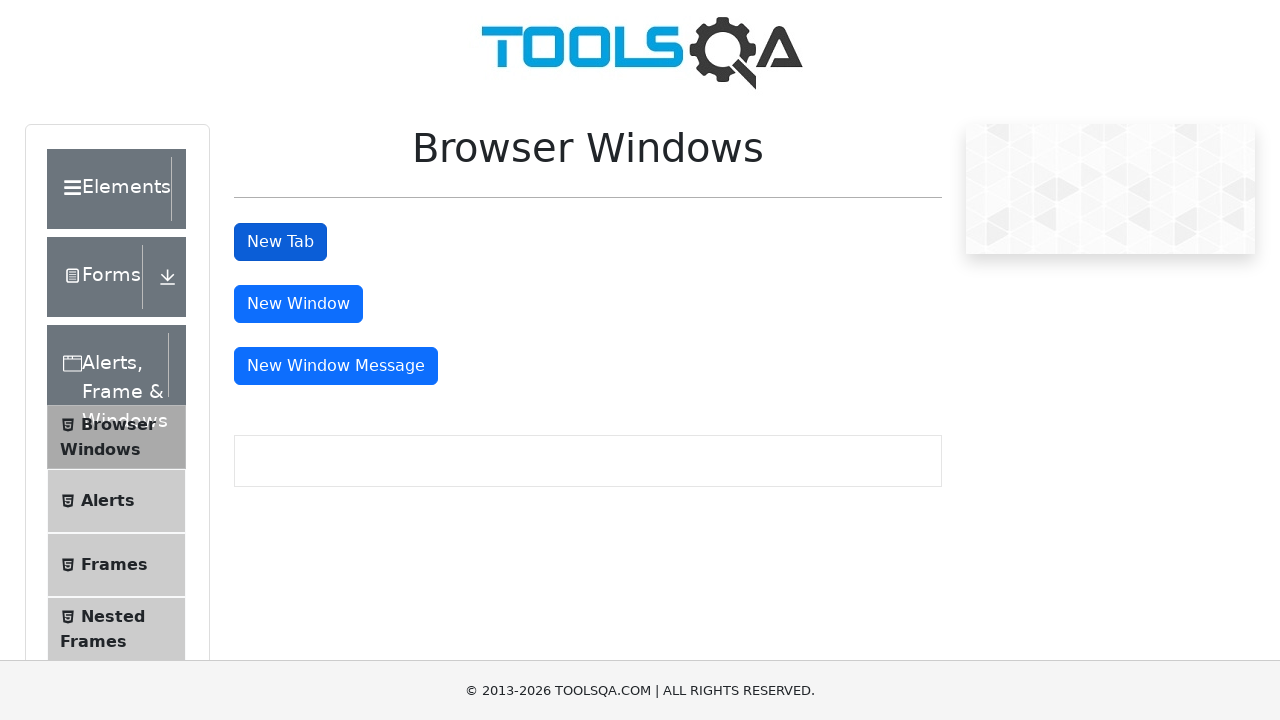

Identified new tab as the last opened page
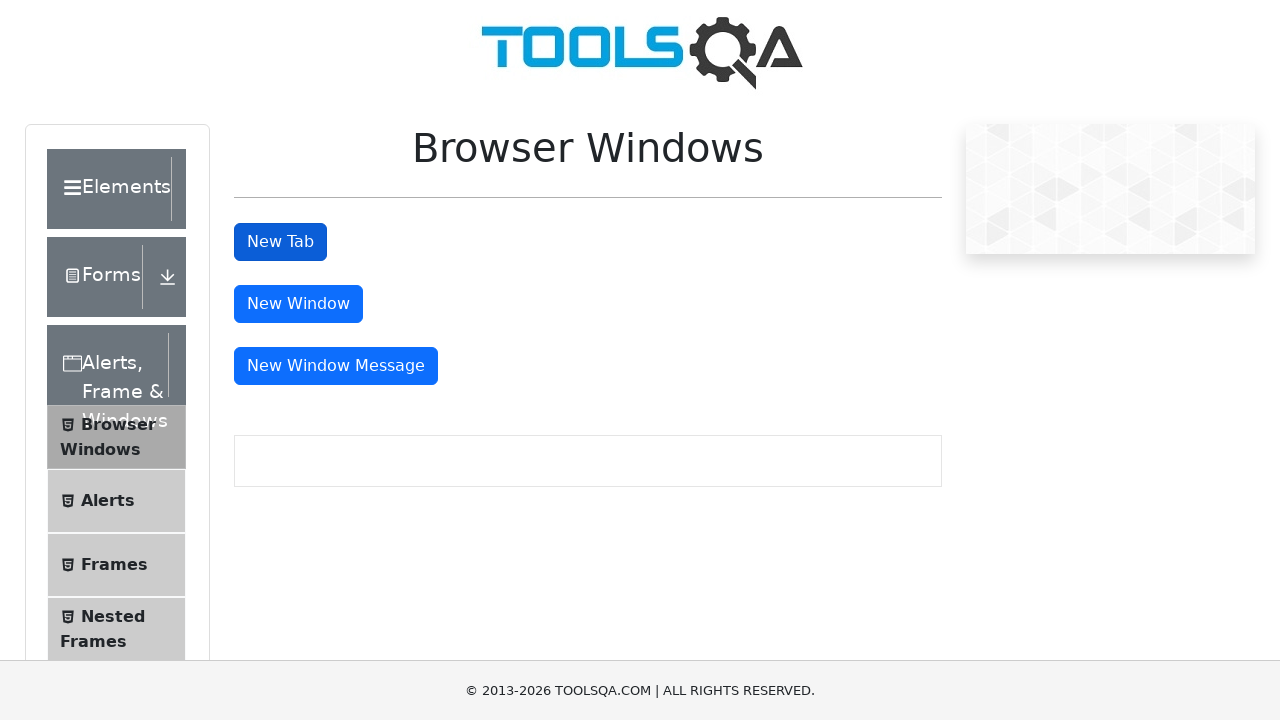

Waited for sample heading to load in new tab
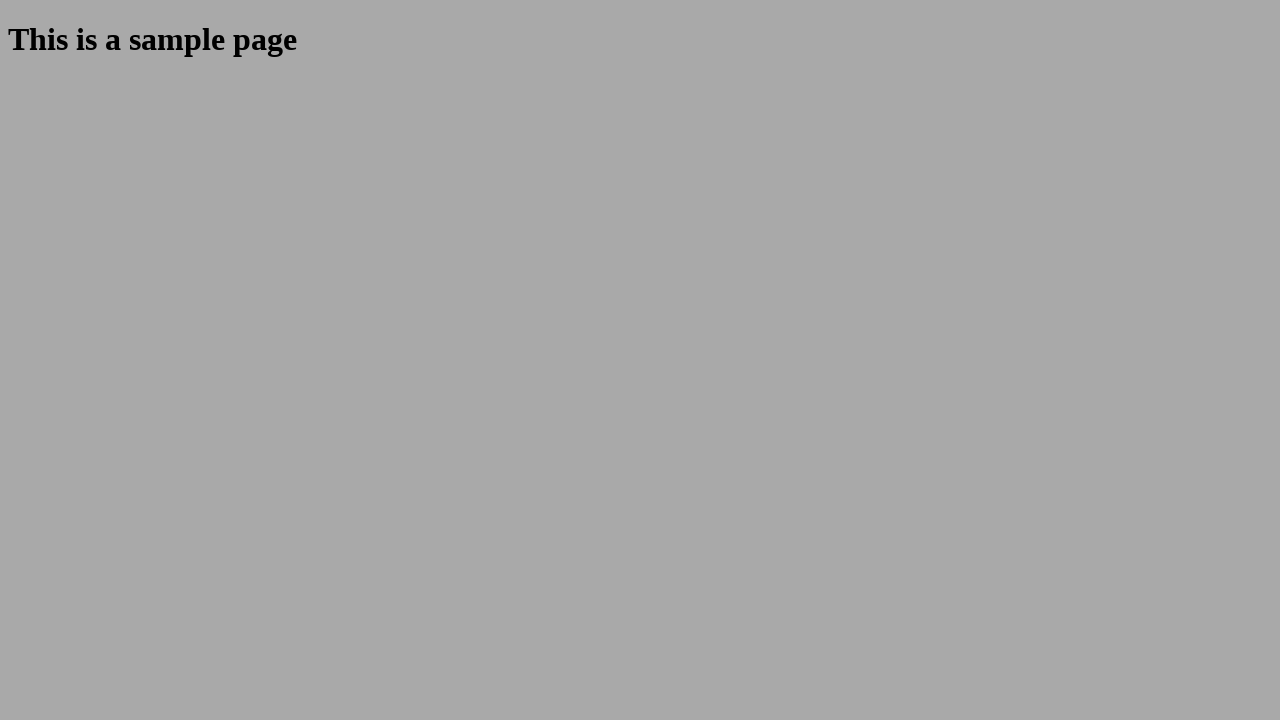

Retrieved heading text: This is a sample page
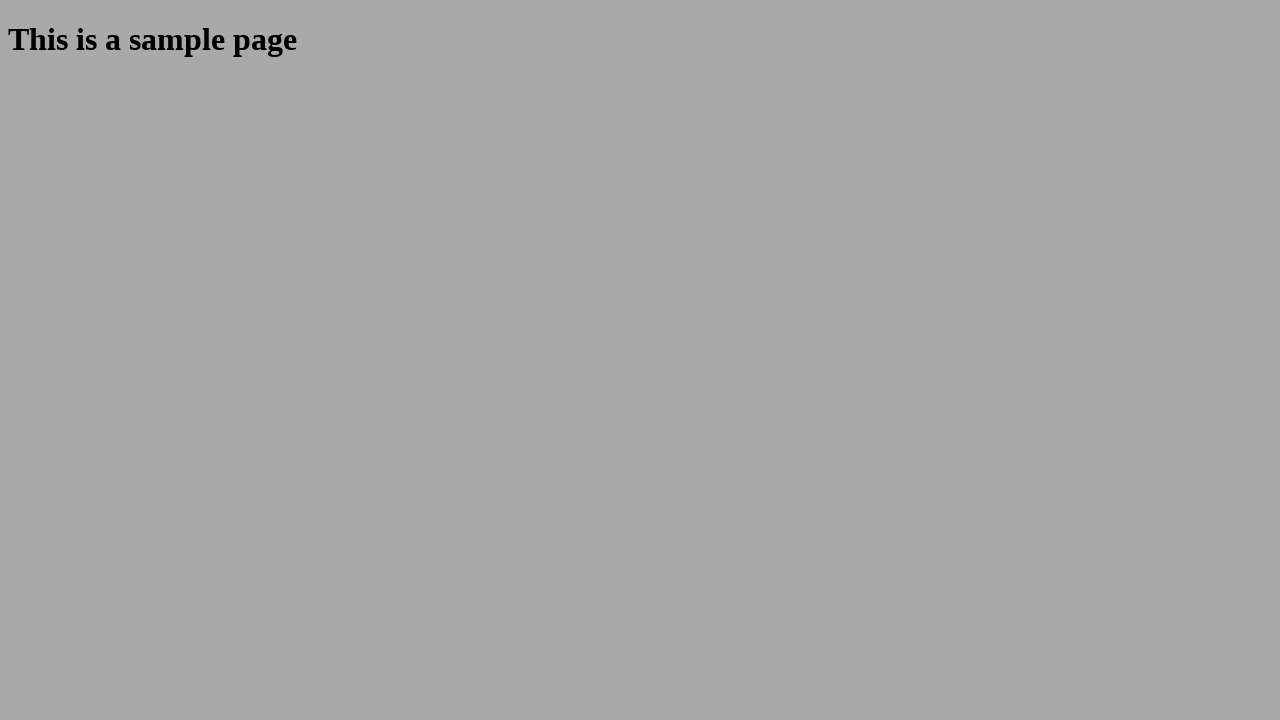

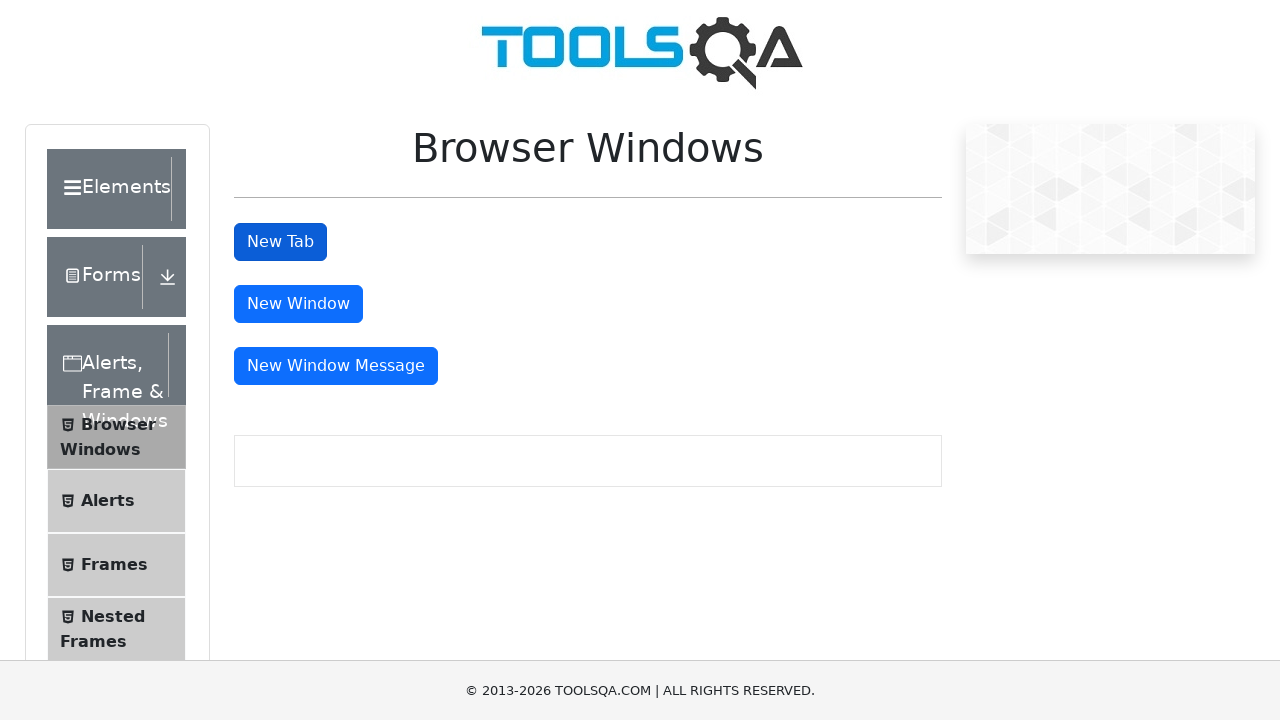